Tests text input functionality by entering a new button name and verifying the button text changes after clicking it

Starting URL: http://uitestingplayground.com/textinput

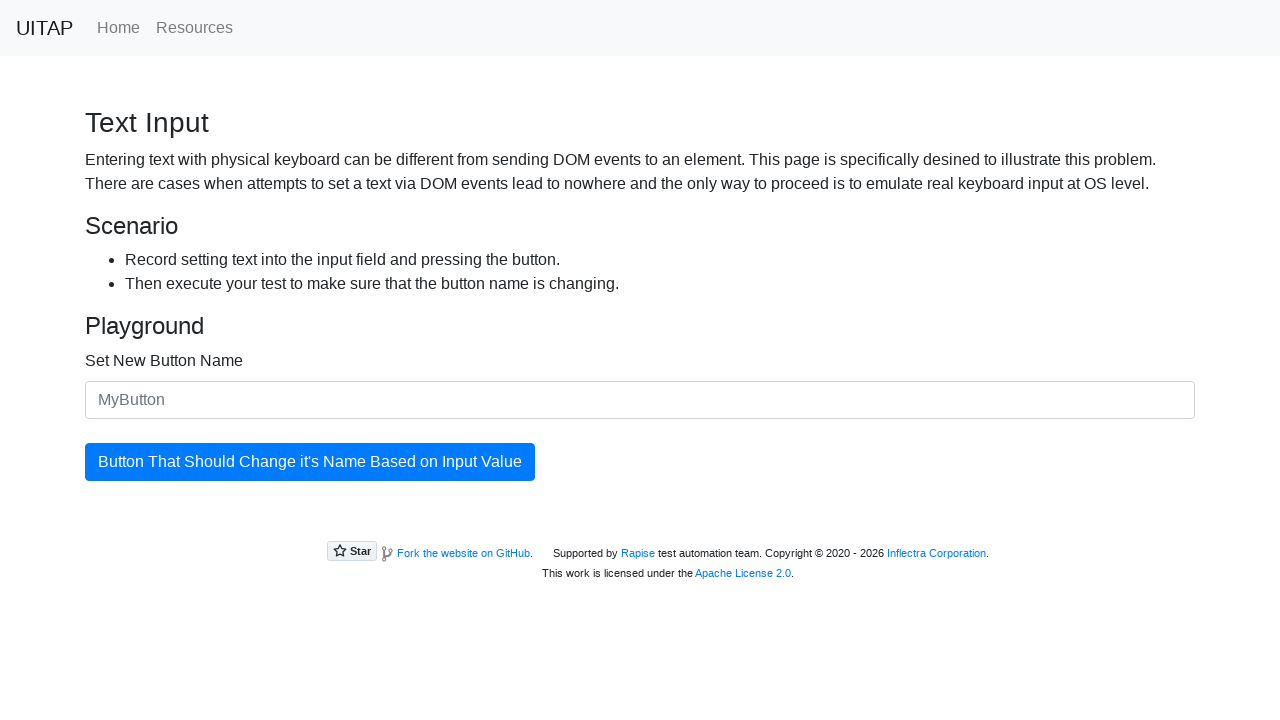

Entered 'Merion' in the new button name text input field on #newButtonName
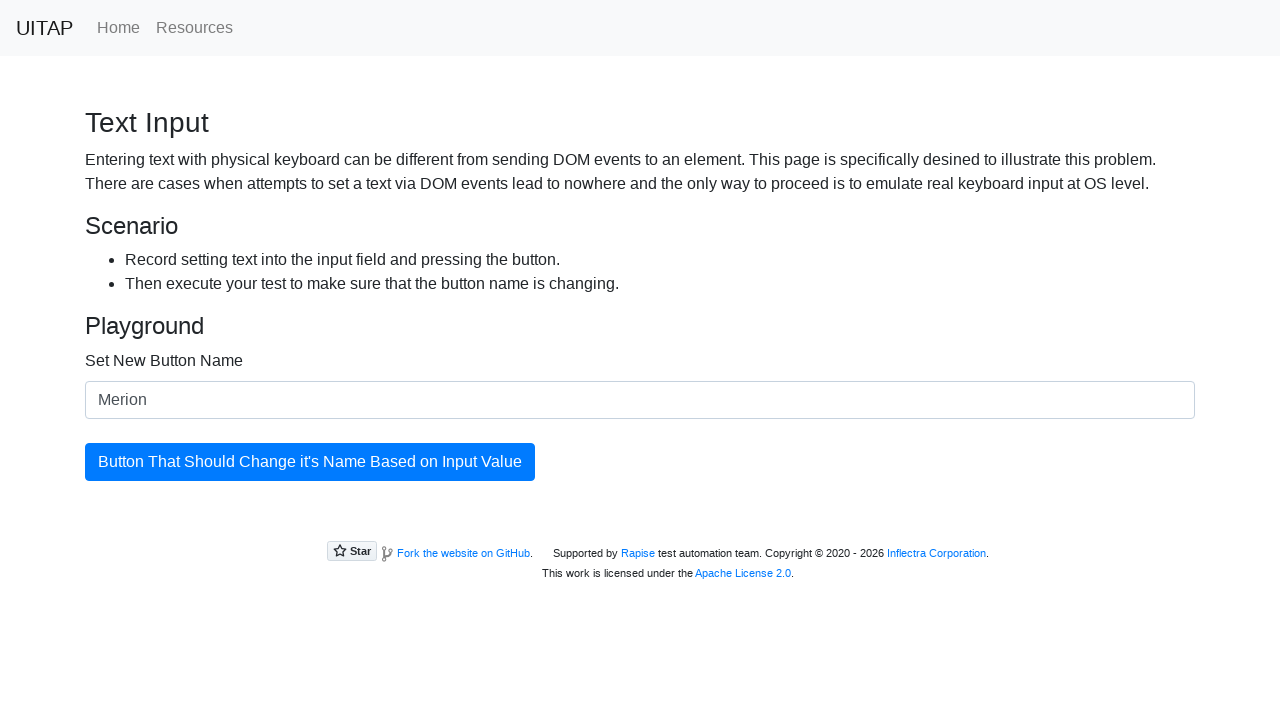

Clicked the button to update its text at (310, 462) on #updatingButton
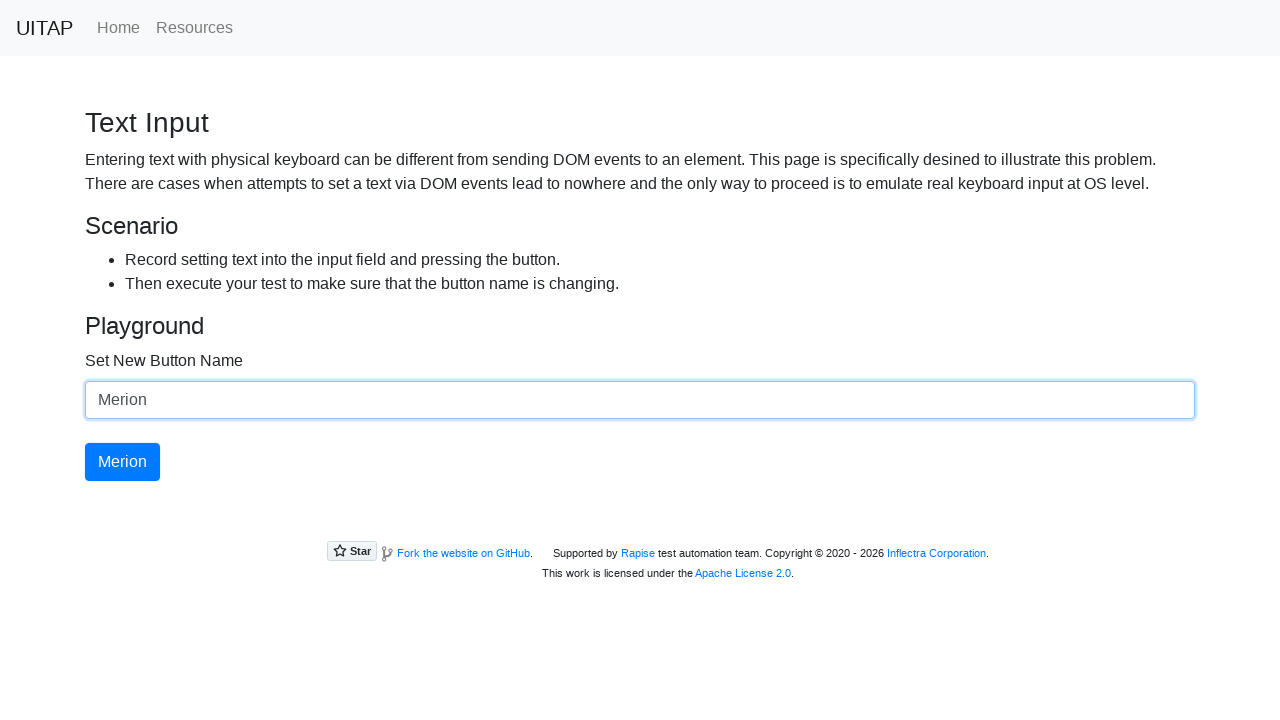

Verified button text changed to 'Merion'
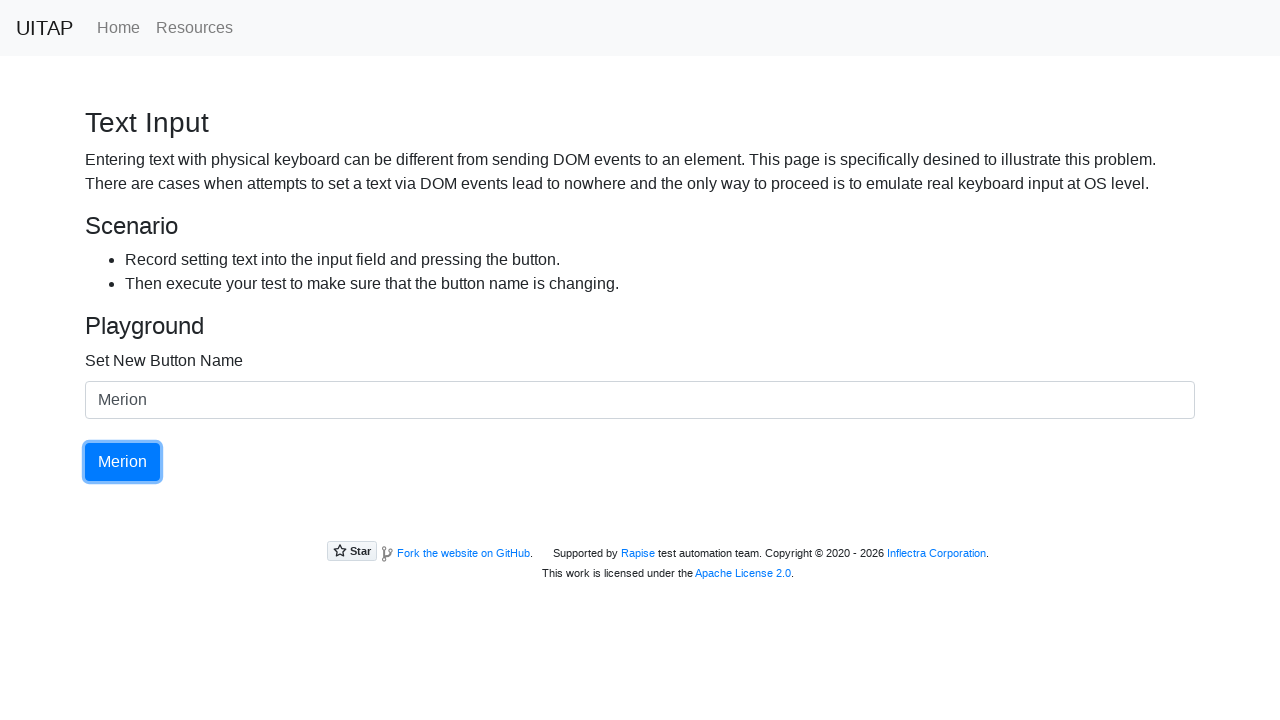

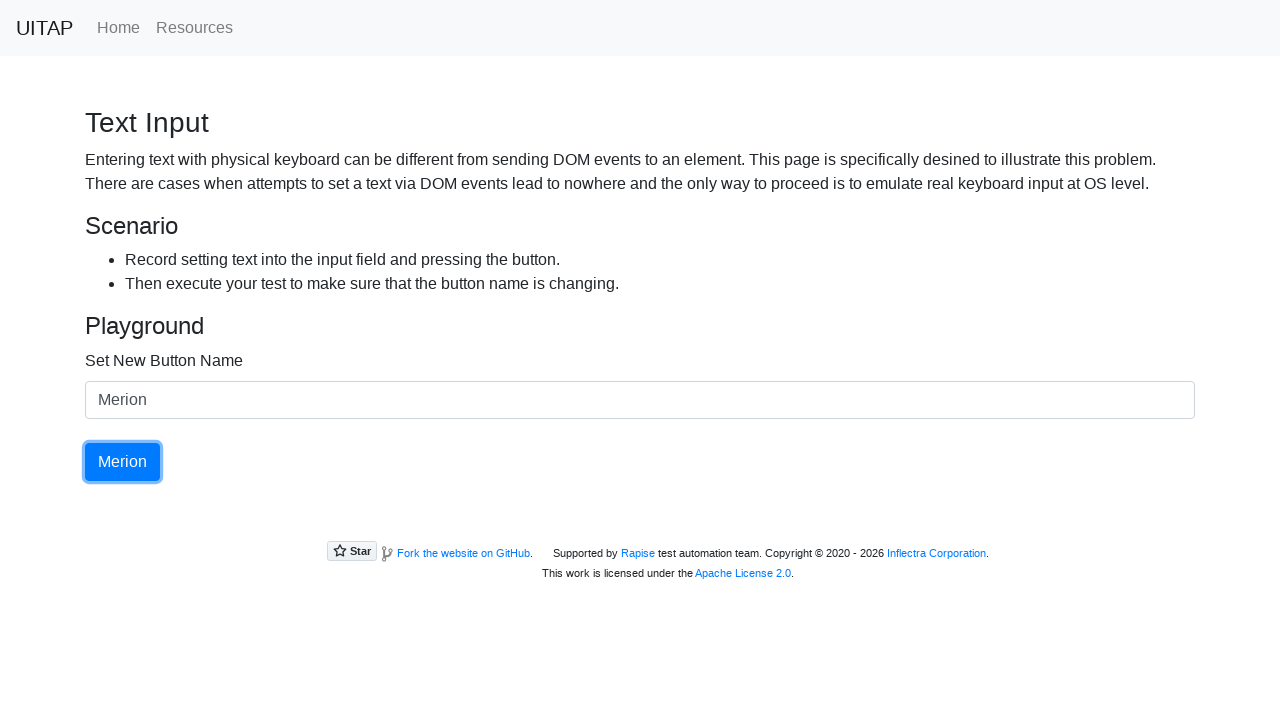